Tests handling of tabbed windows by clicking a button to open a new window, switching to it, and clicking an element in the new window

Starting URL: https://demo.automationtesting.in/Windows.html

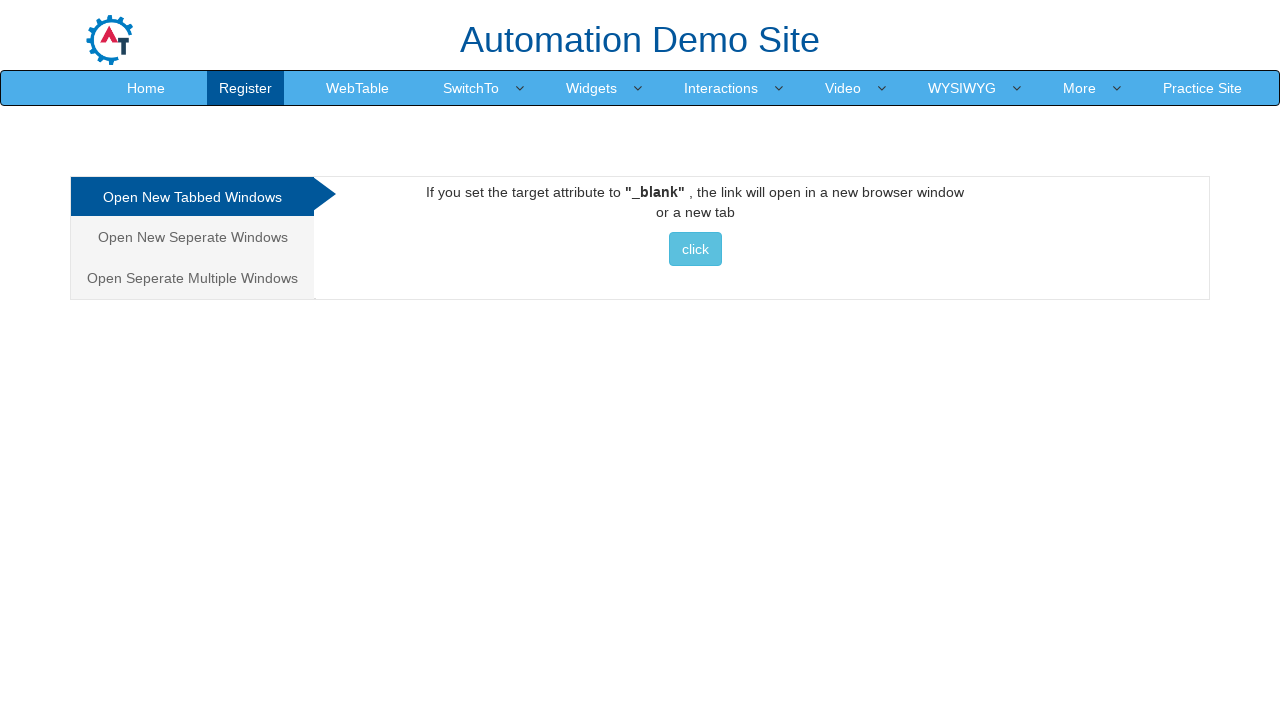

Clicked button to open new tabbed window at (695, 249) on xpath=/html/body/div[1]/div/div/div/div[2]/div[1]/a/button
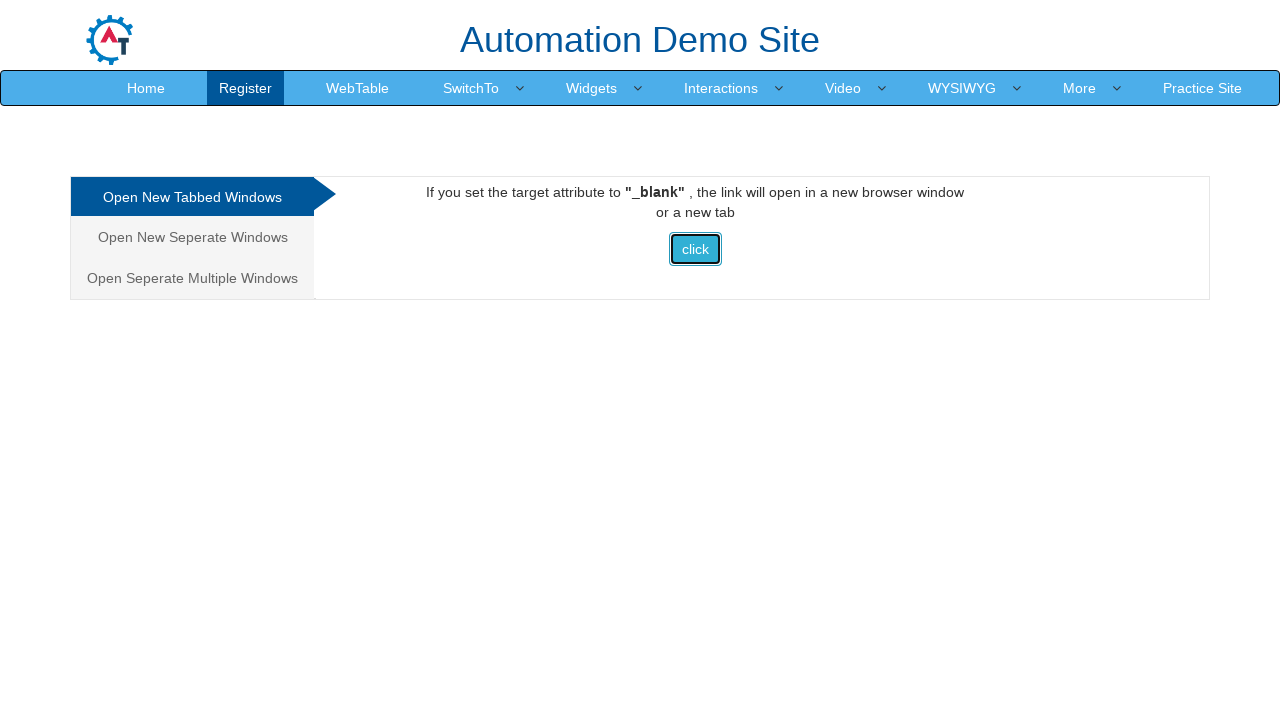

Switched to new tabbed window
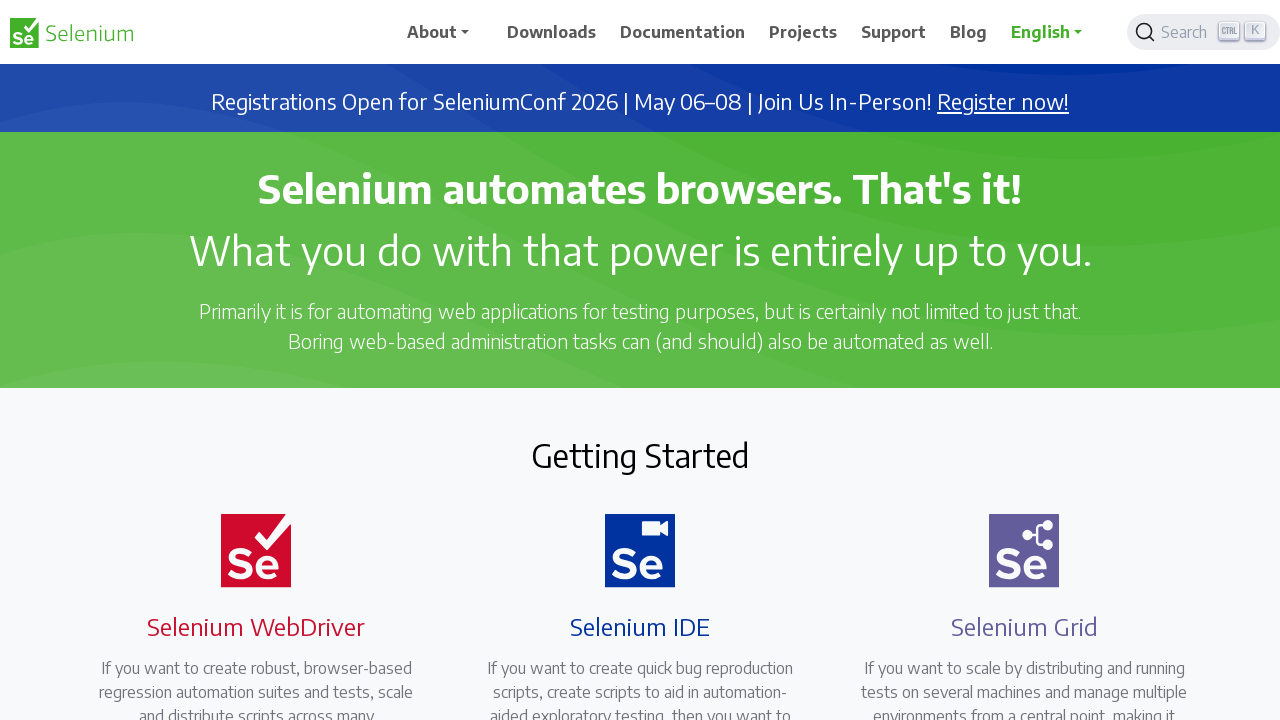

New page finished loading
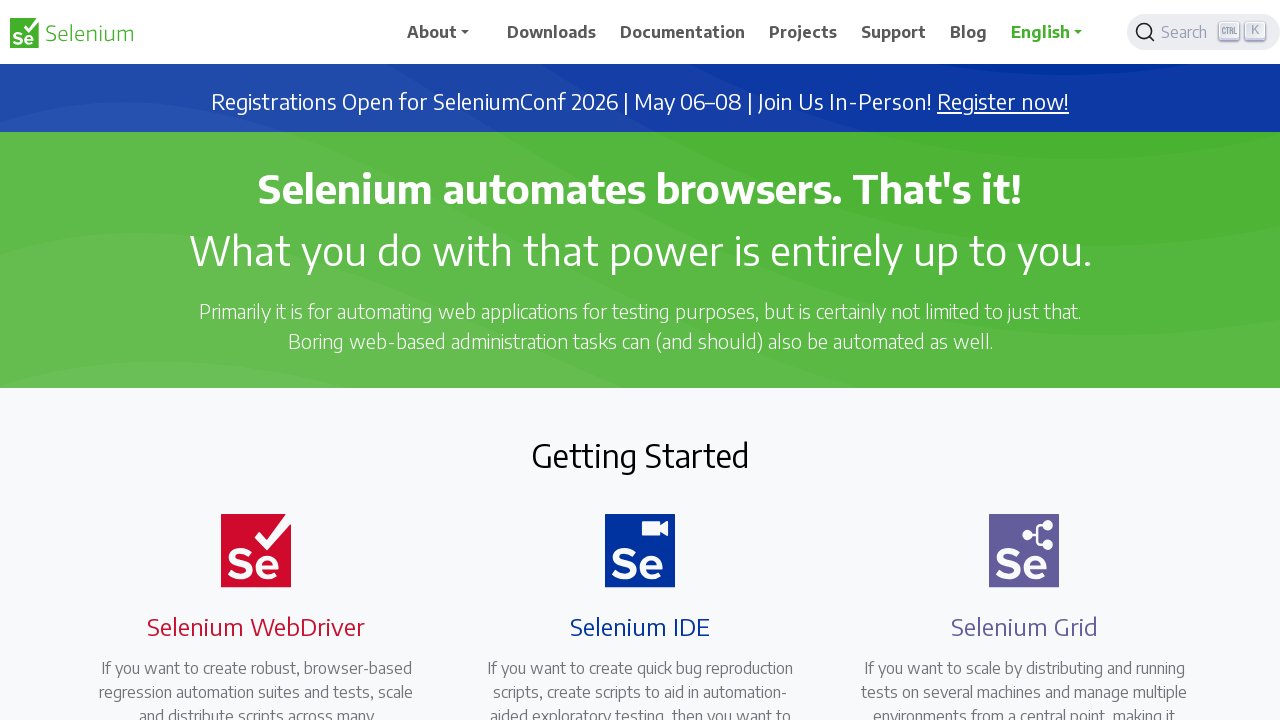

Clicked navigation element in new window at (683, 32) on xpath=/html/body/header/nav/div/ul/li[3]/a
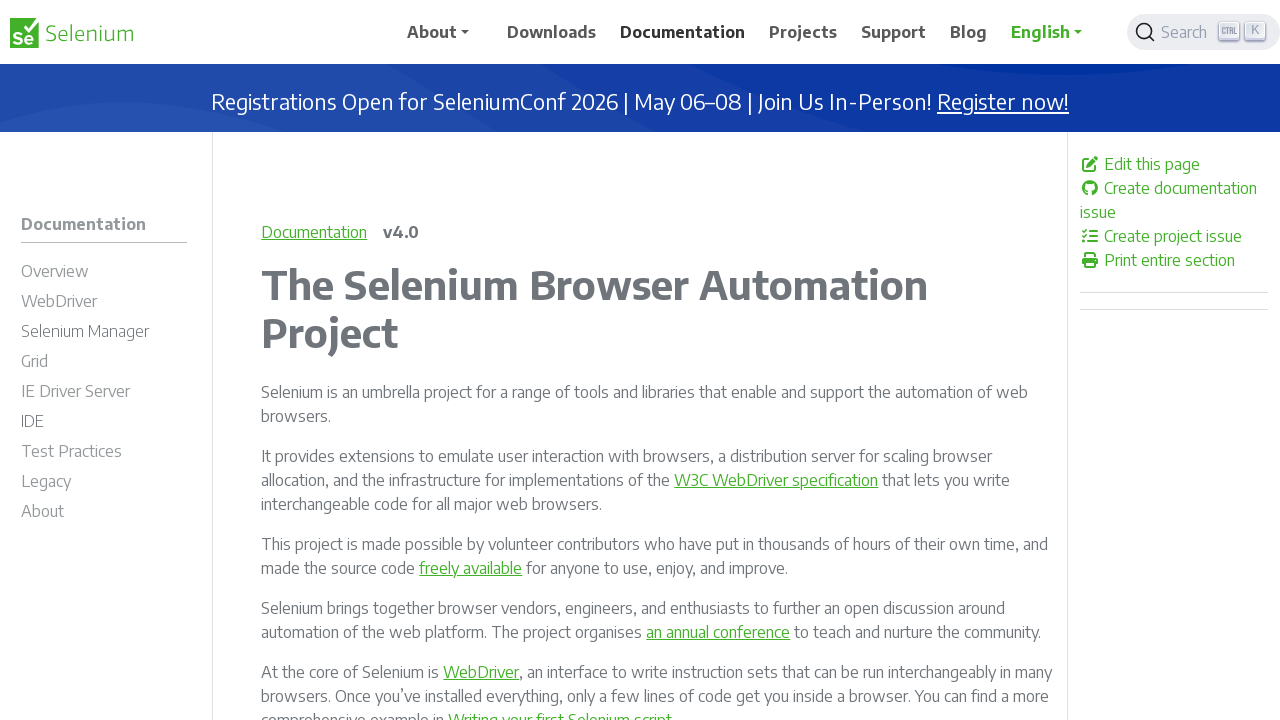

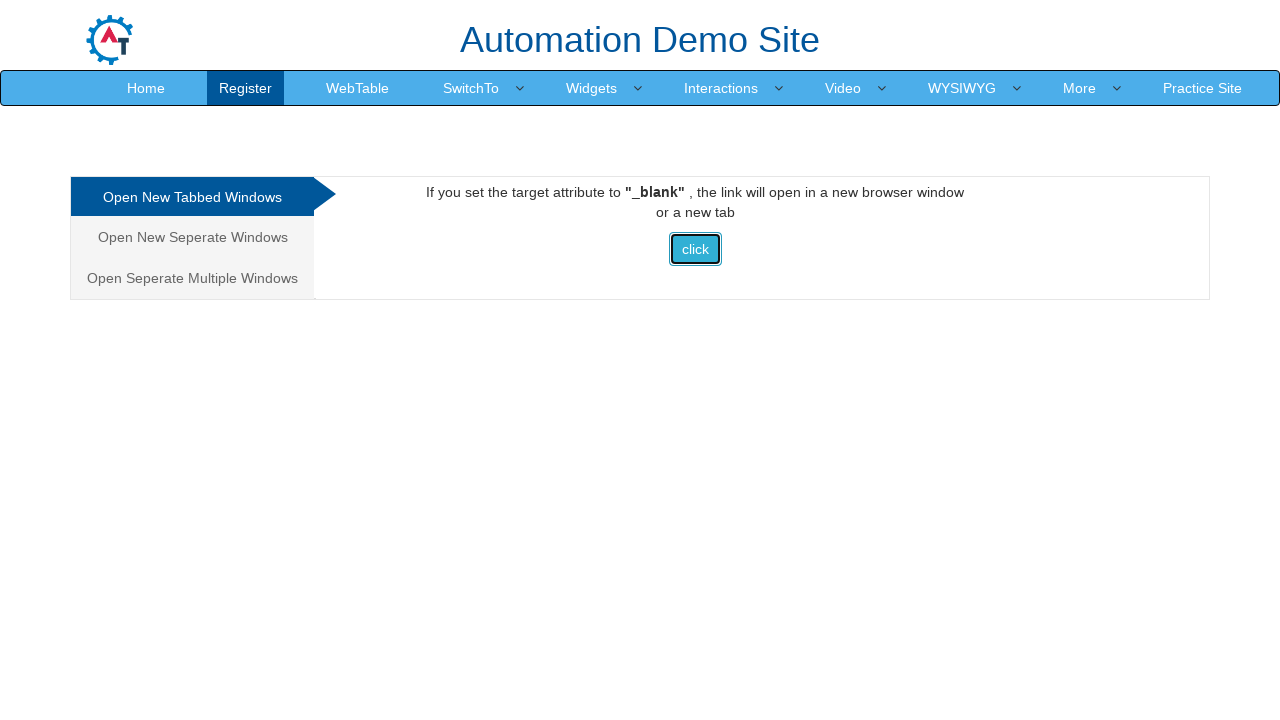